Tests various UI interactions on a practice login page including filling form fields, selecting dropdown options, clicking radio buttons, checking/unchecking checkboxes, and verifying element attributes on a blinking text element.

Starting URL: https://rahulshettyacademy.com/loginpagePractise/

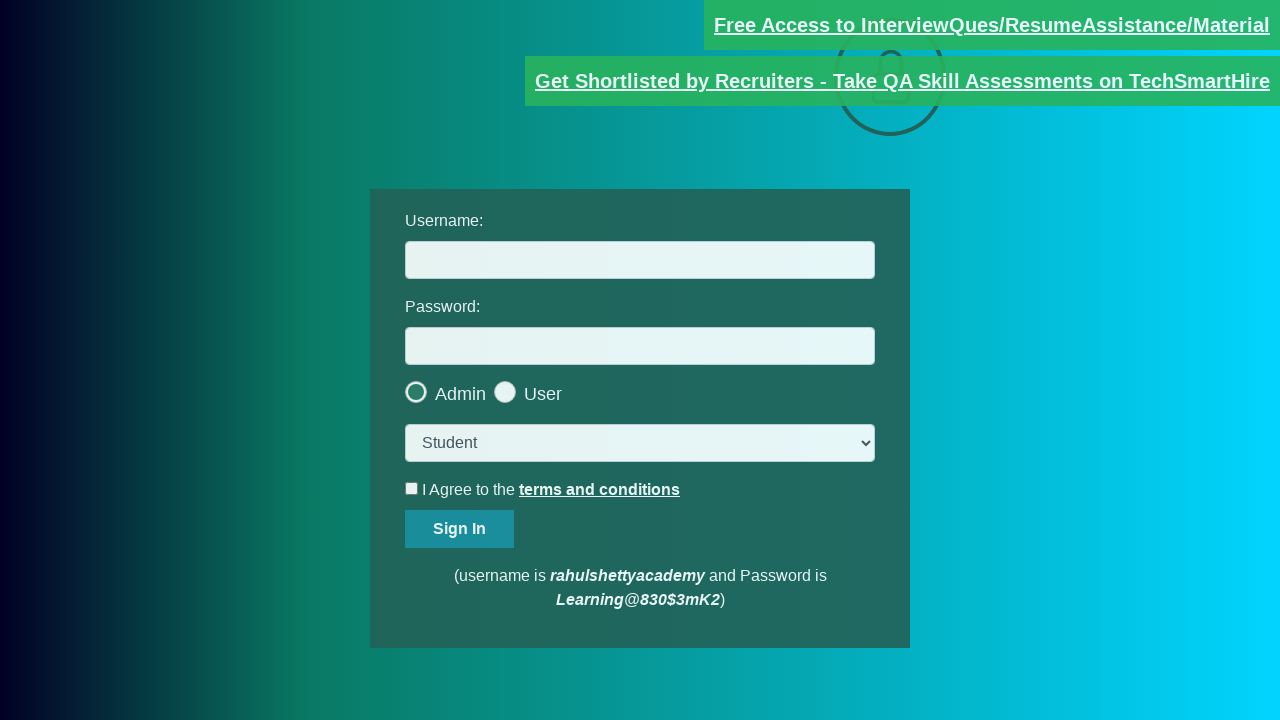

Navigated to practice login page
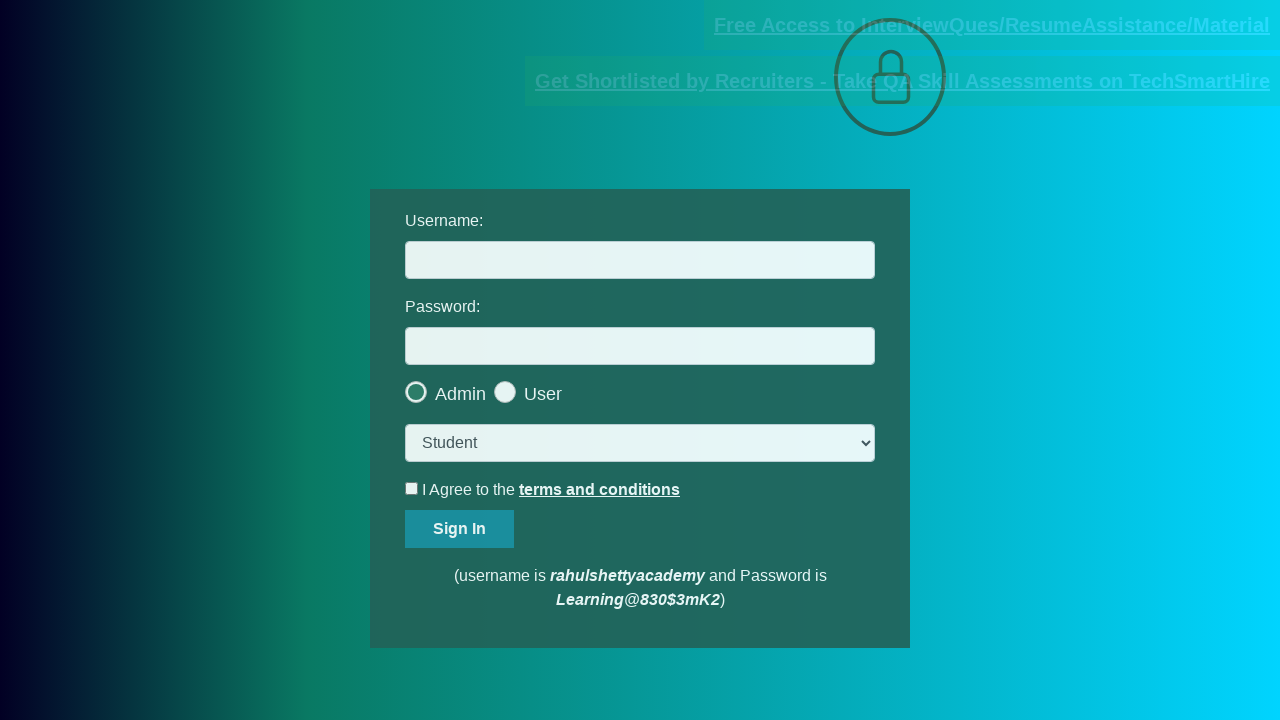

Filled username field with 'rahulshettyacademyy' on #username
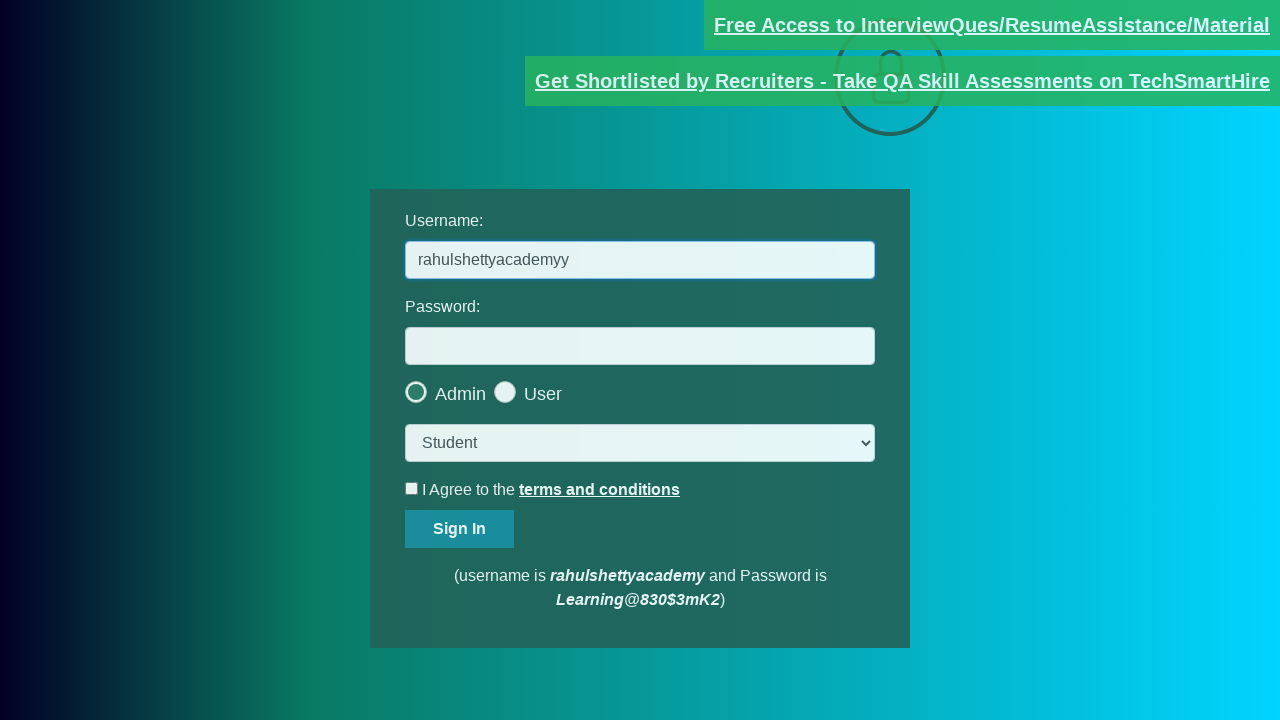

Filled password field with 'learning' on #password
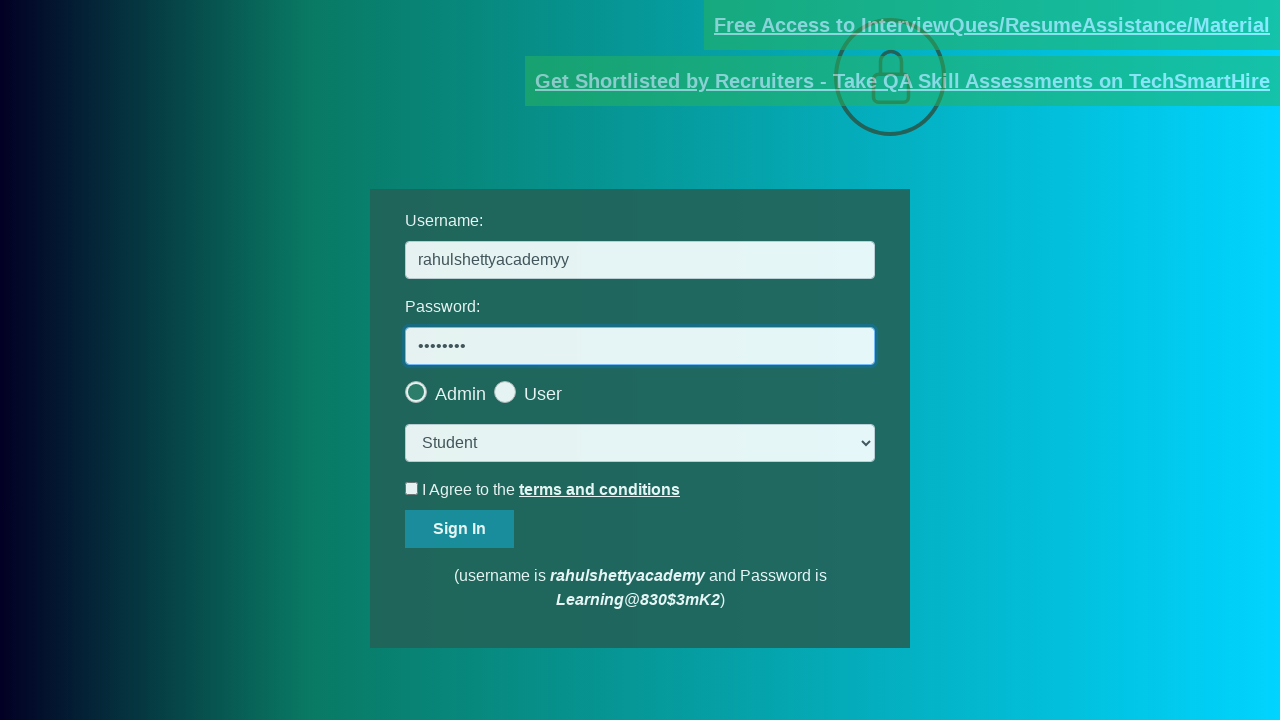

Selected 'teach' option from dropdown on select.form-control
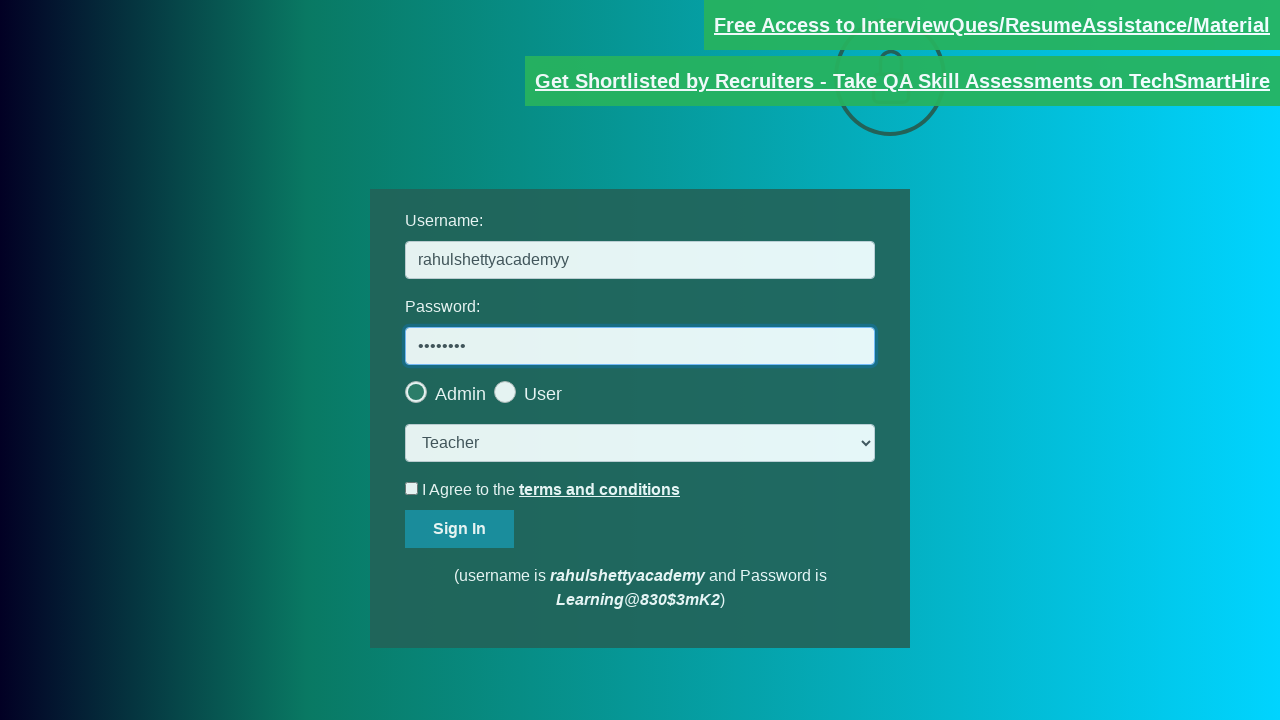

Clicked the last radio button at (505, 392) on .checkmark >> nth=-1
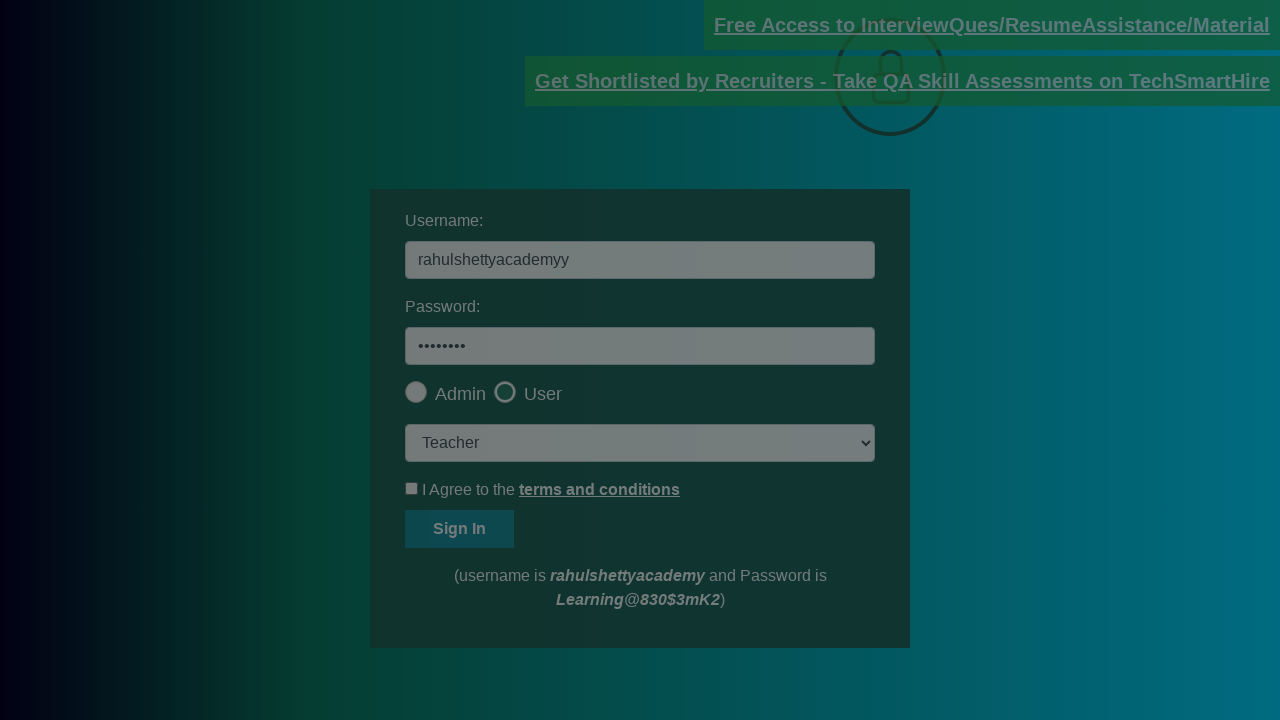

Clicked okay button on popup modal at (698, 144) on #okayBtn
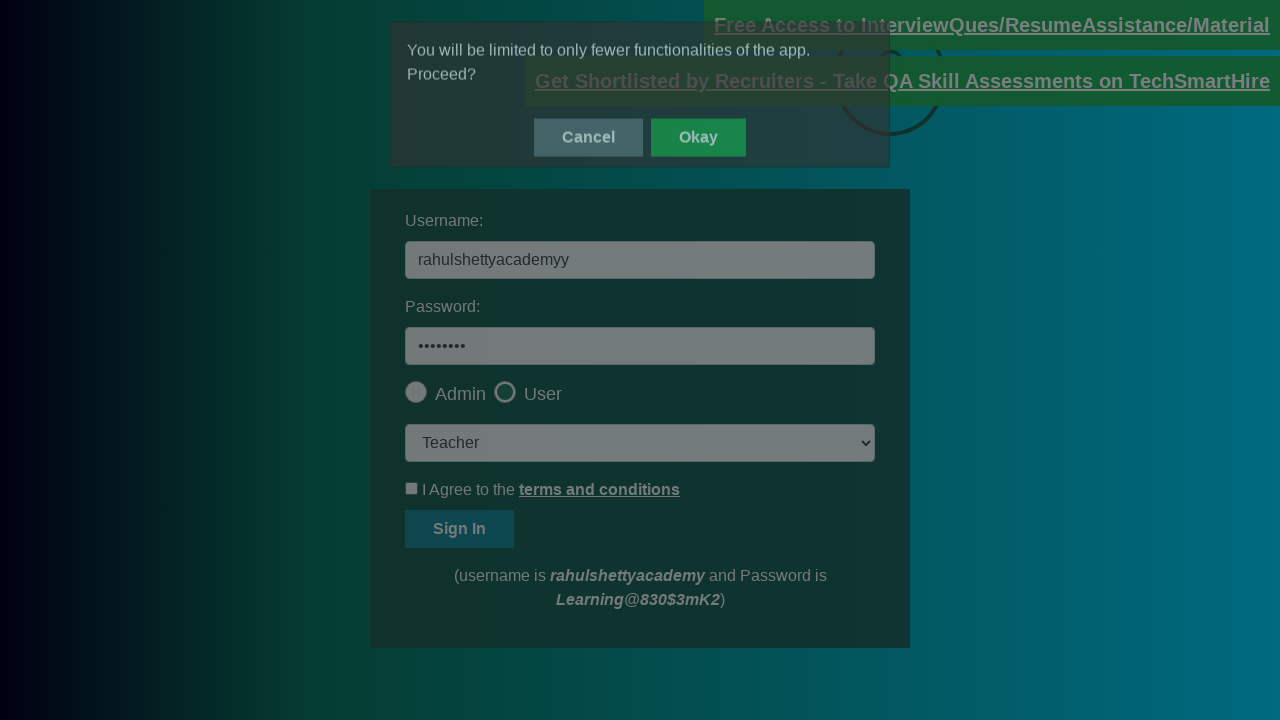

Verified that the last radio button is checked
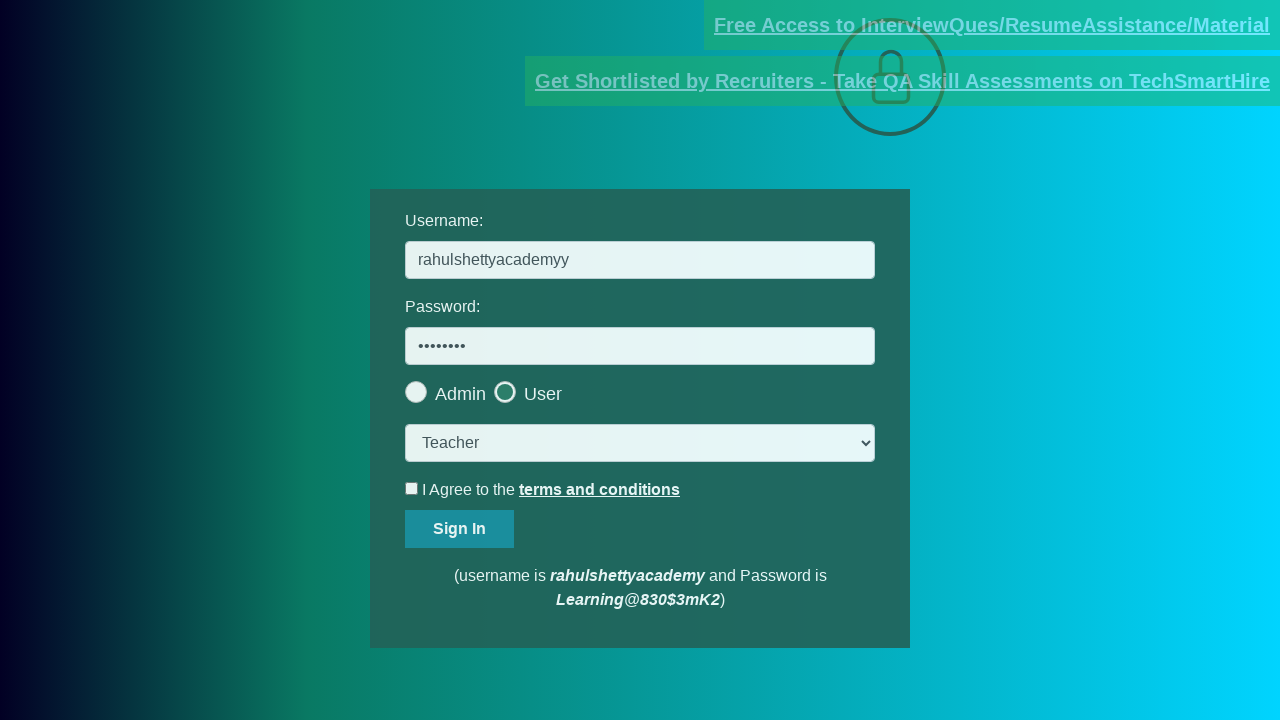

Unchecked the terms checkbox on #terms
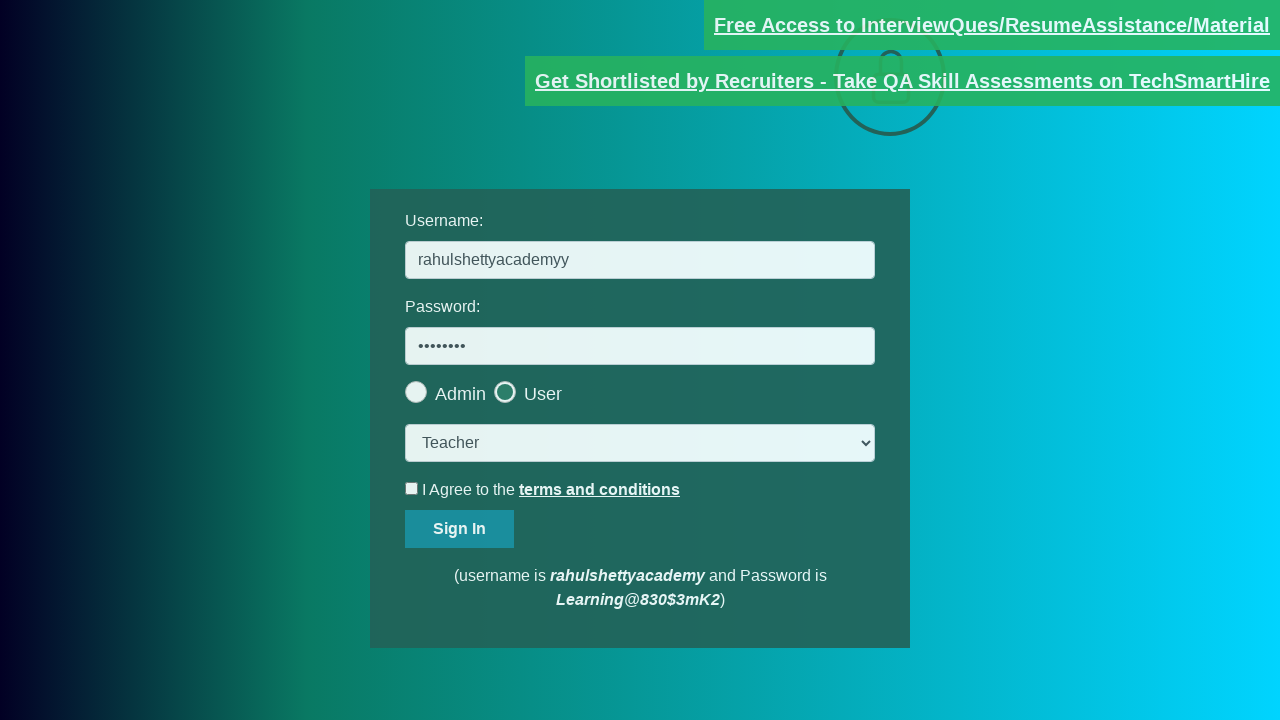

Verified that the terms checkbox is unchecked
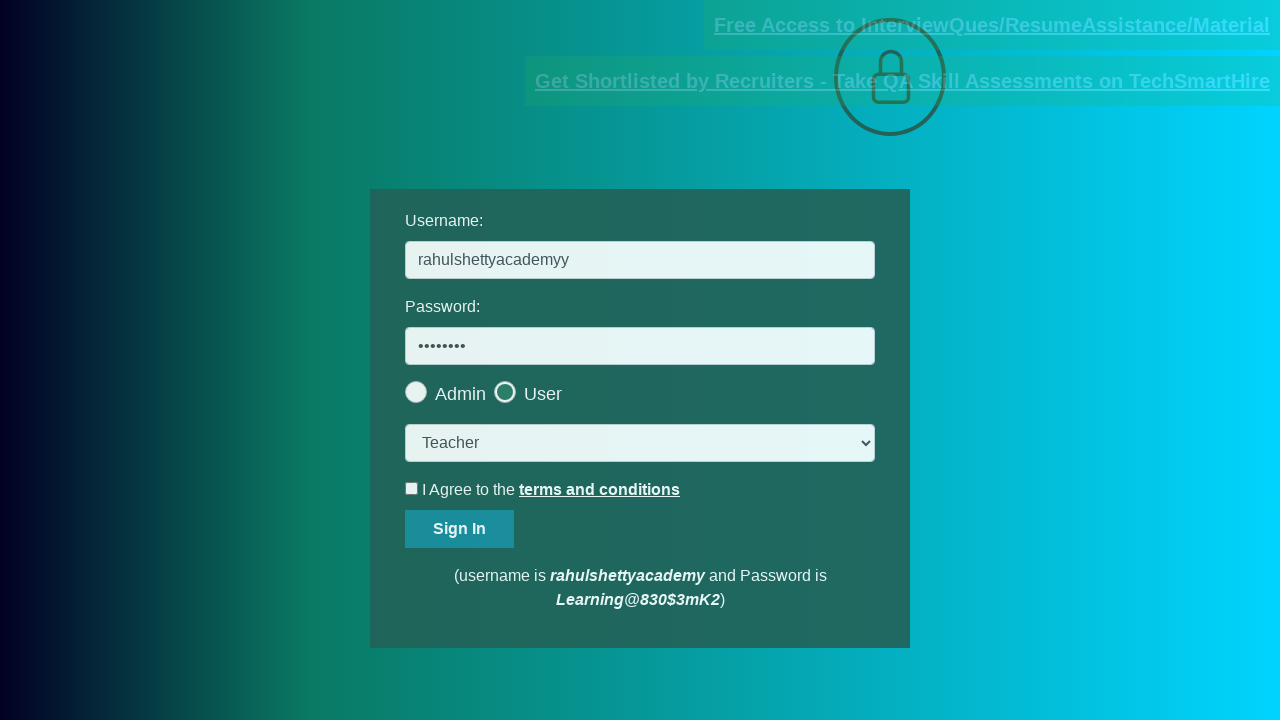

Located blinking text element with href containing 'documents-request'
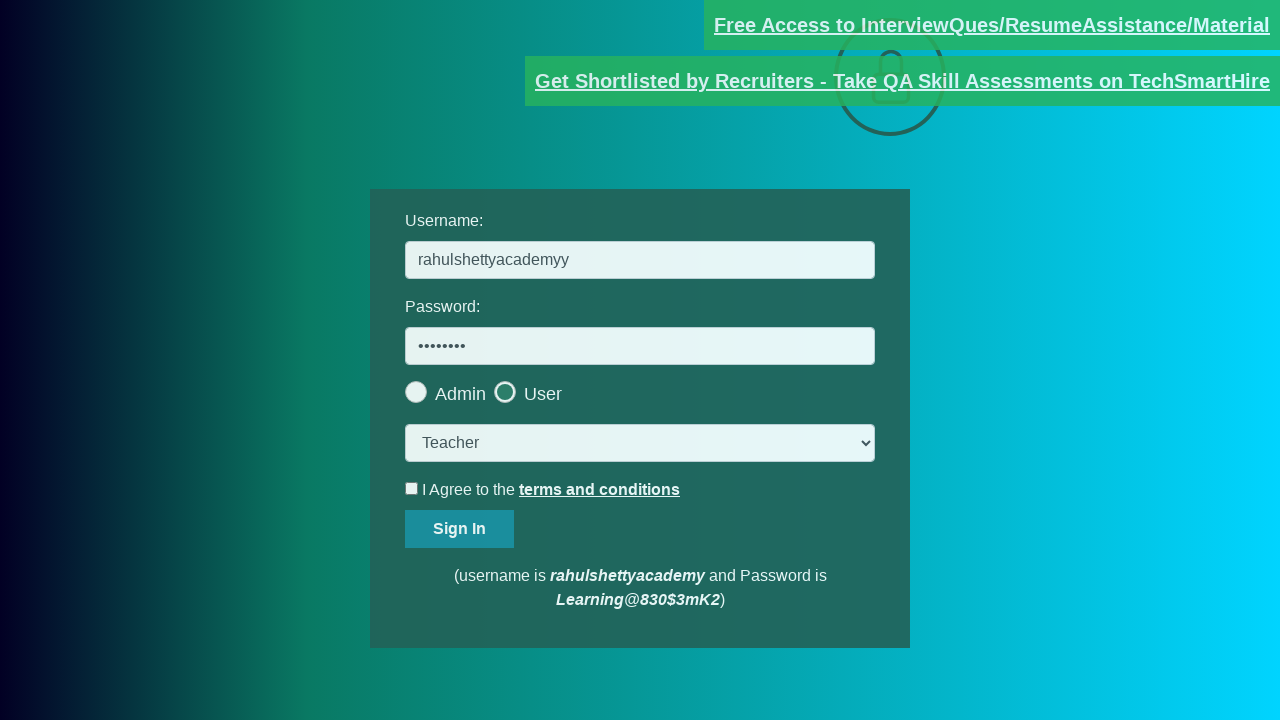

Verified blinking text element has 'blinkingText' class attribute
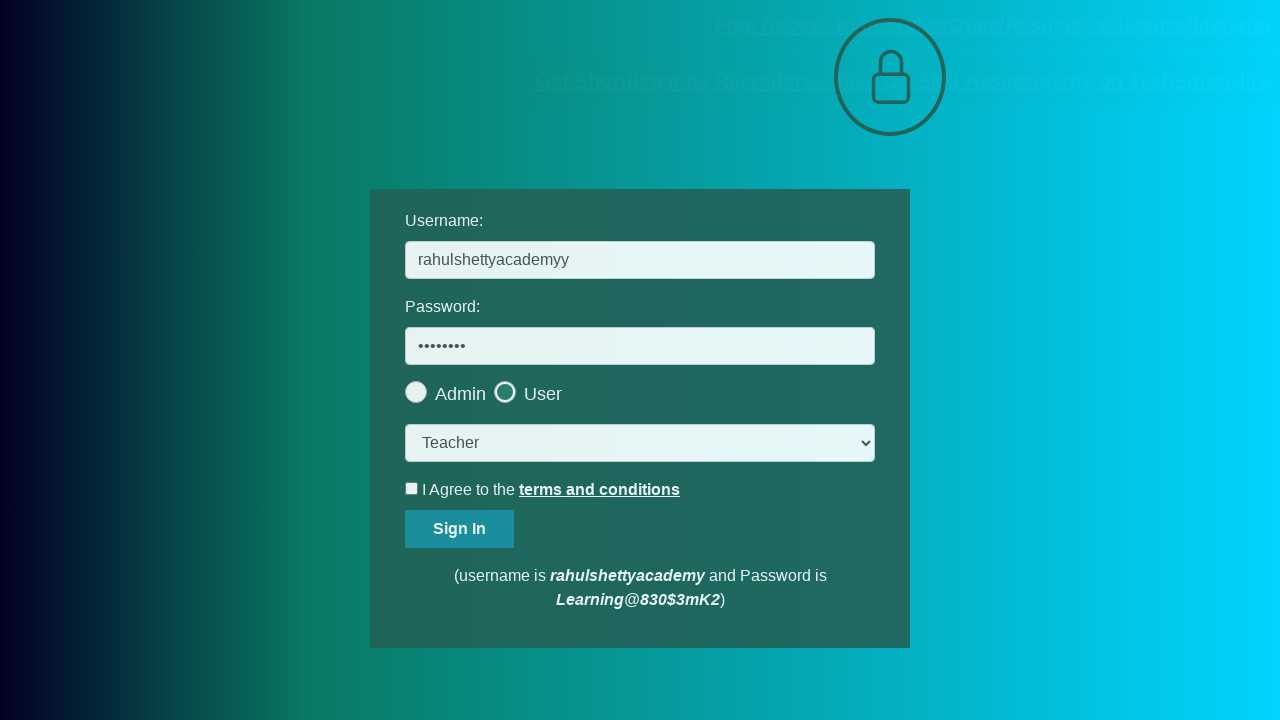

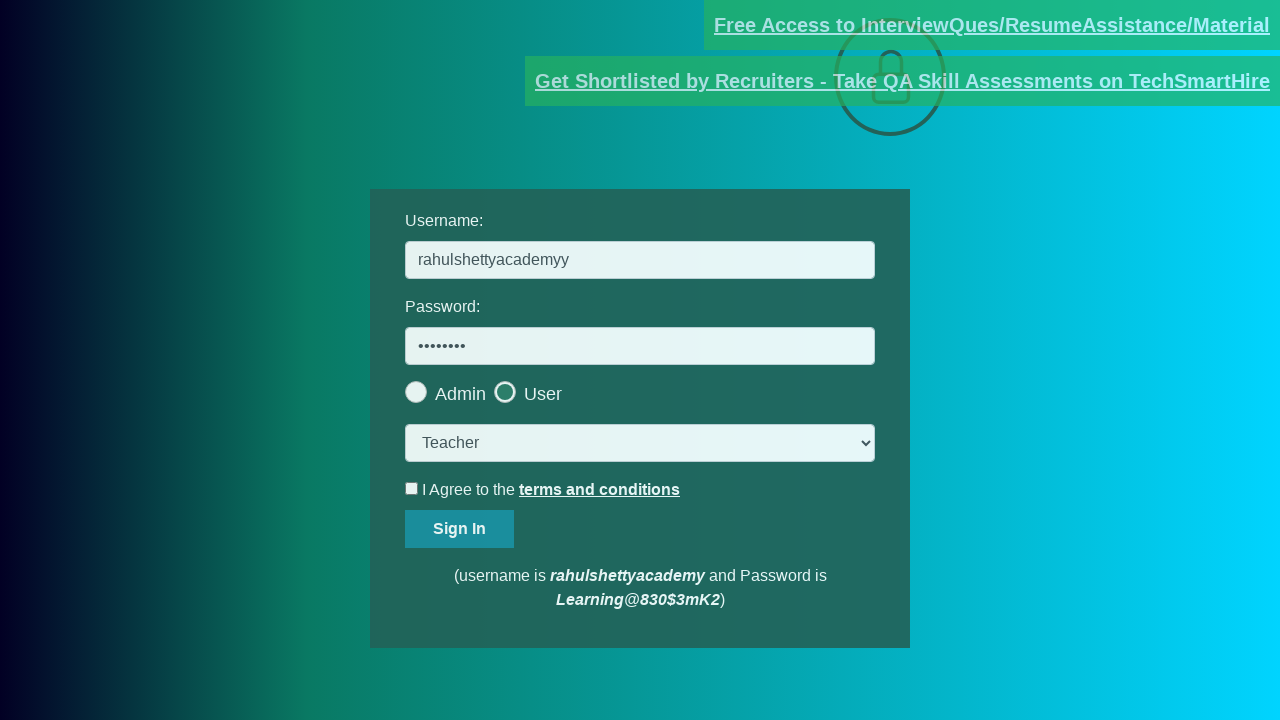